Tests filtering to display all items after viewing filtered lists

Starting URL: https://demo.playwright.dev/todomvc

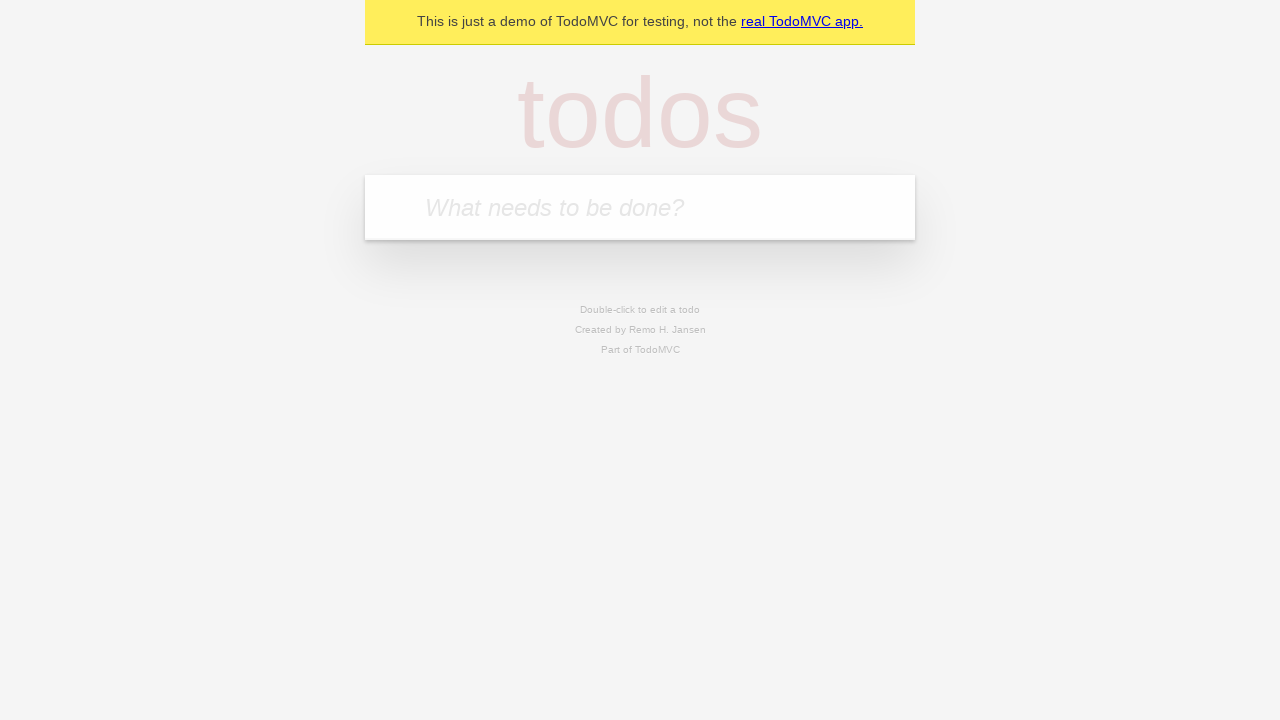

Filled todo input with 'buy some cheese' on internal:attr=[placeholder="What needs to be done?"i]
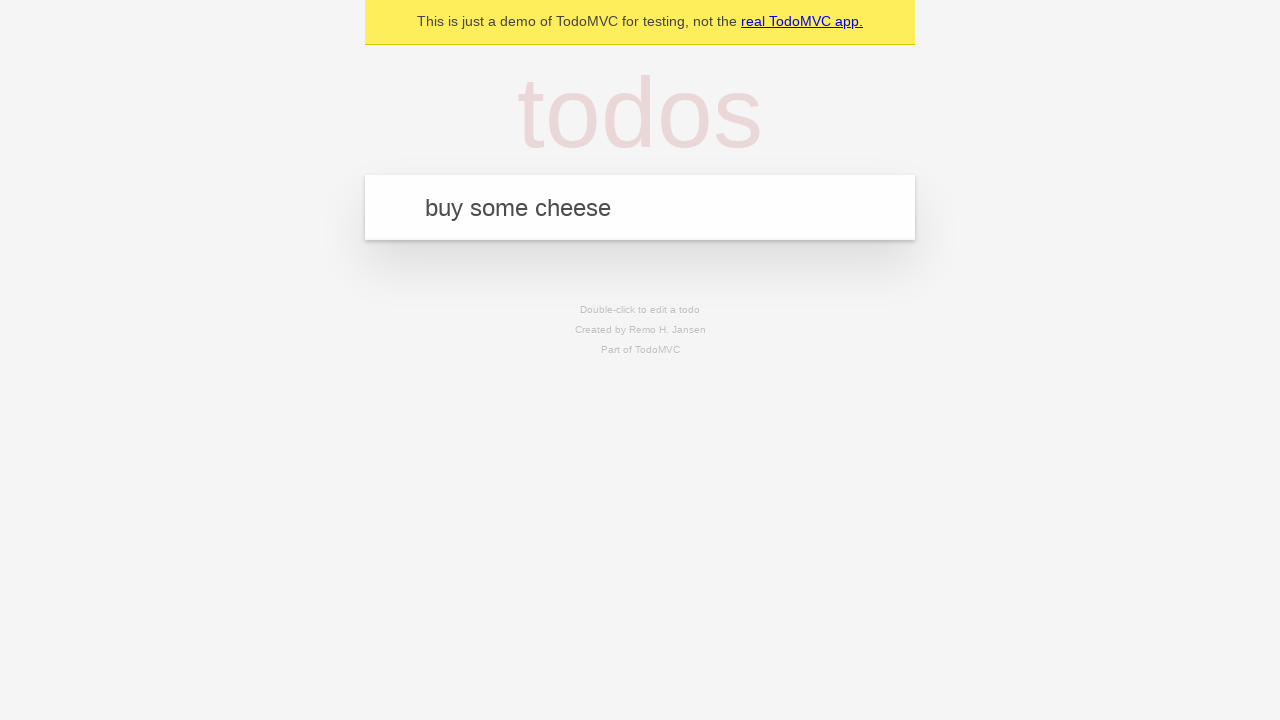

Pressed Enter to create first todo on internal:attr=[placeholder="What needs to be done?"i]
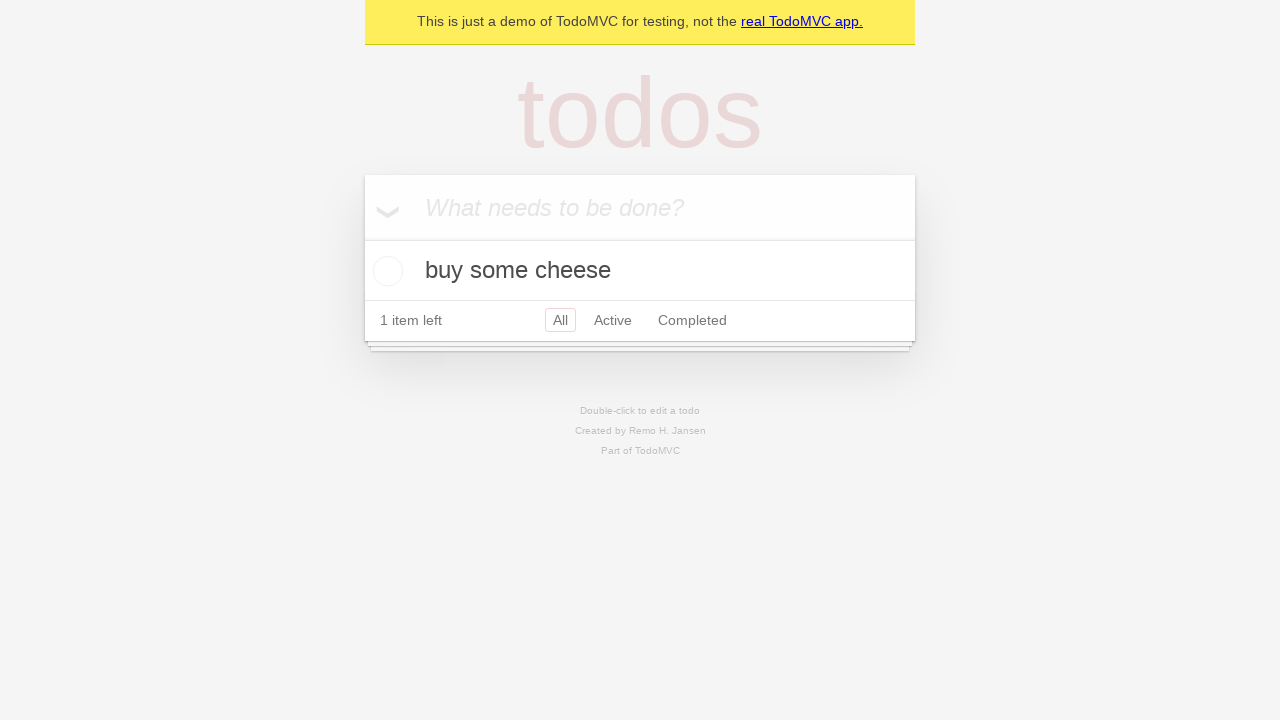

Filled todo input with 'feed the cat' on internal:attr=[placeholder="What needs to be done?"i]
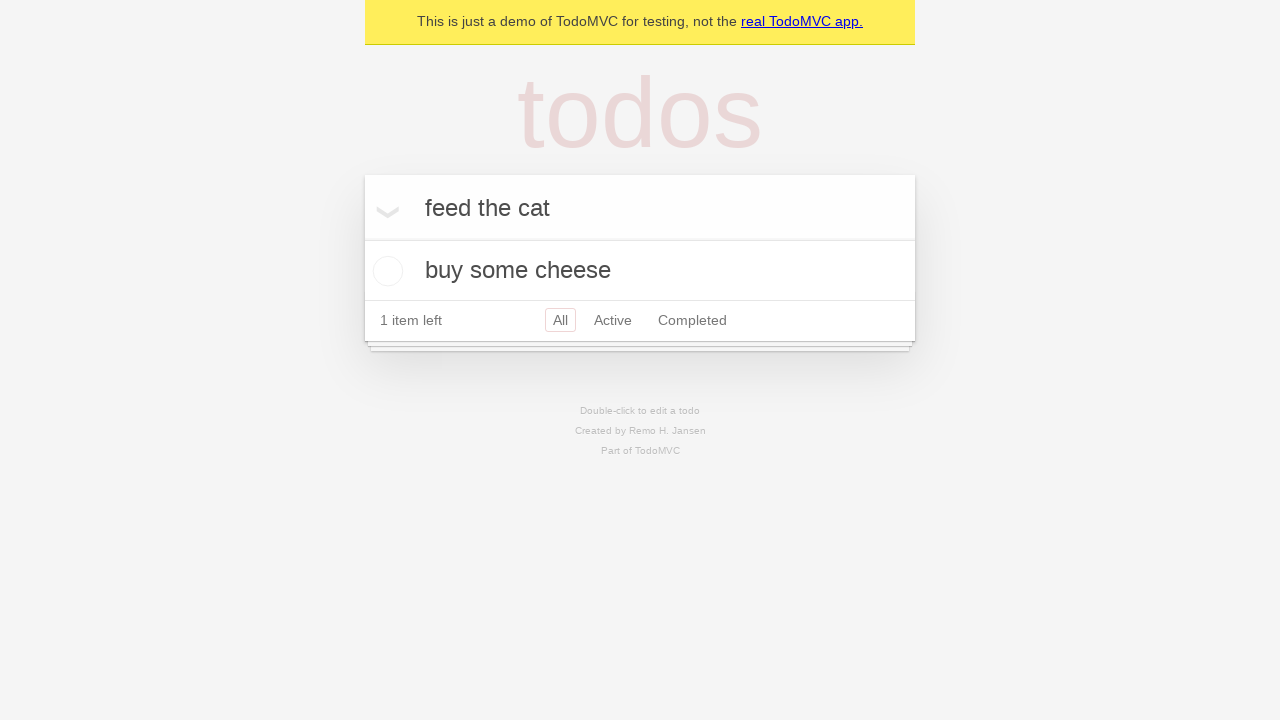

Pressed Enter to create second todo on internal:attr=[placeholder="What needs to be done?"i]
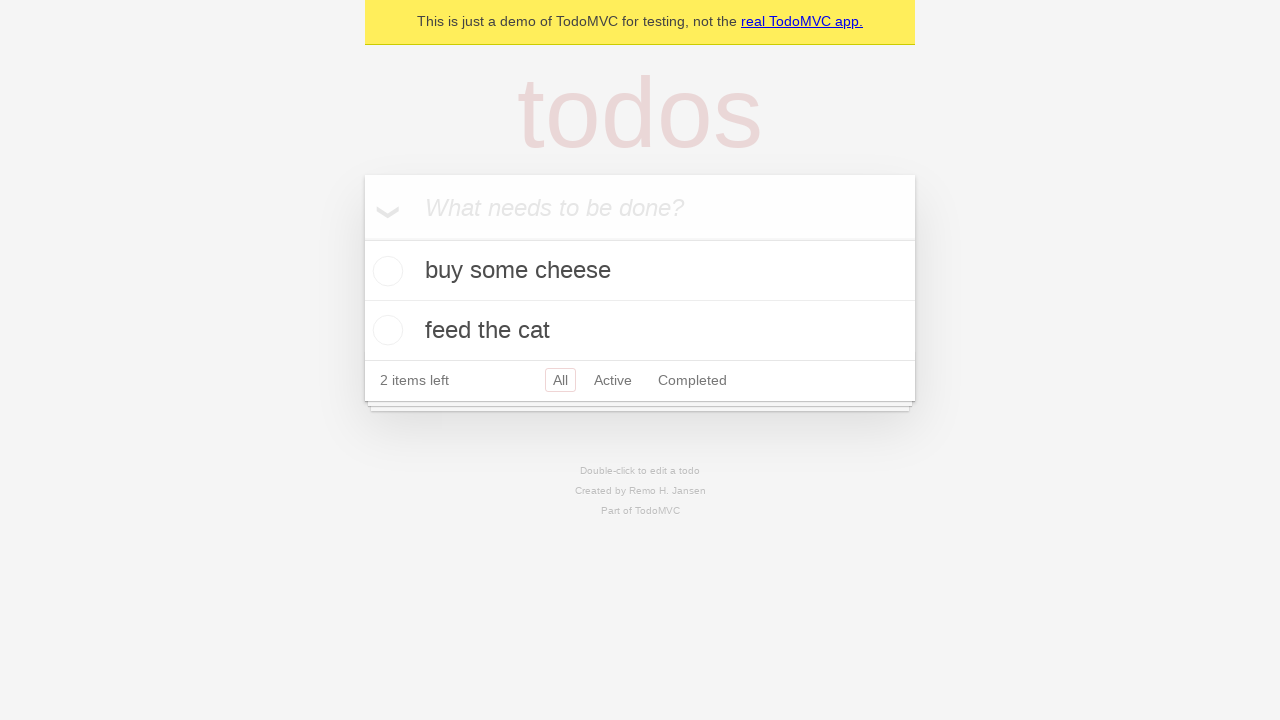

Filled todo input with 'book a doctors appointment' on internal:attr=[placeholder="What needs to be done?"i]
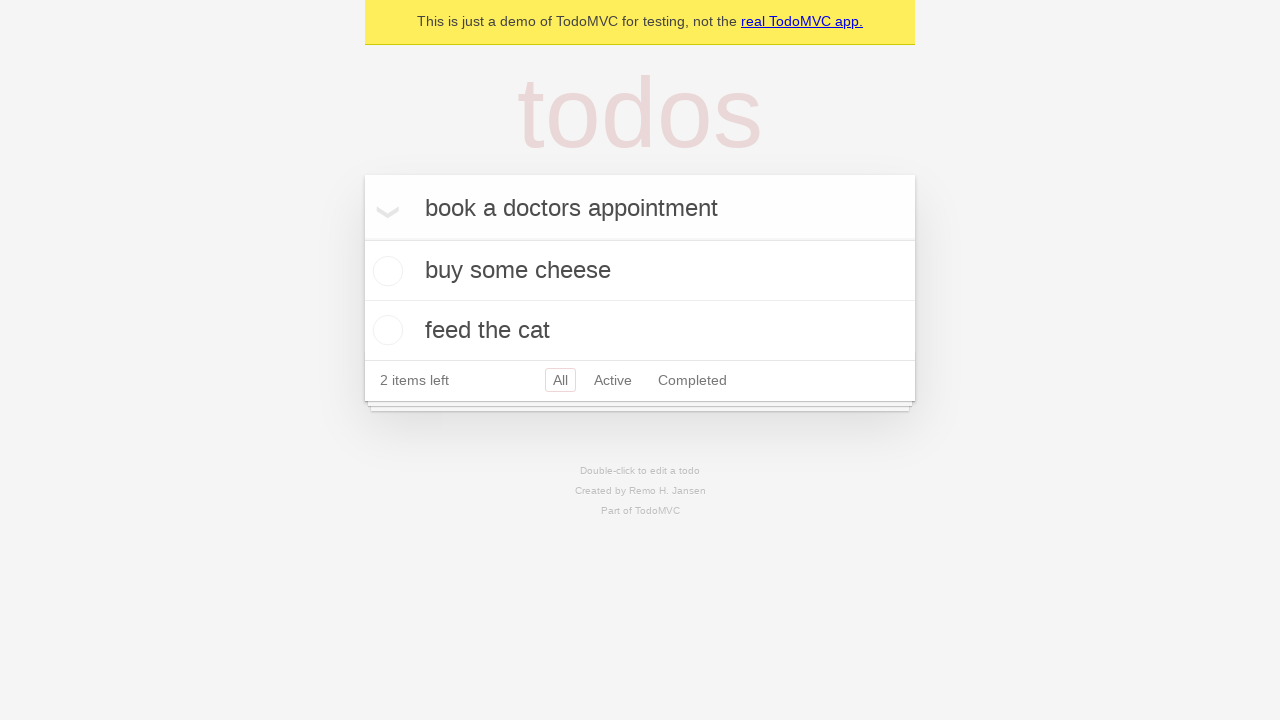

Pressed Enter to create third todo on internal:attr=[placeholder="What needs to be done?"i]
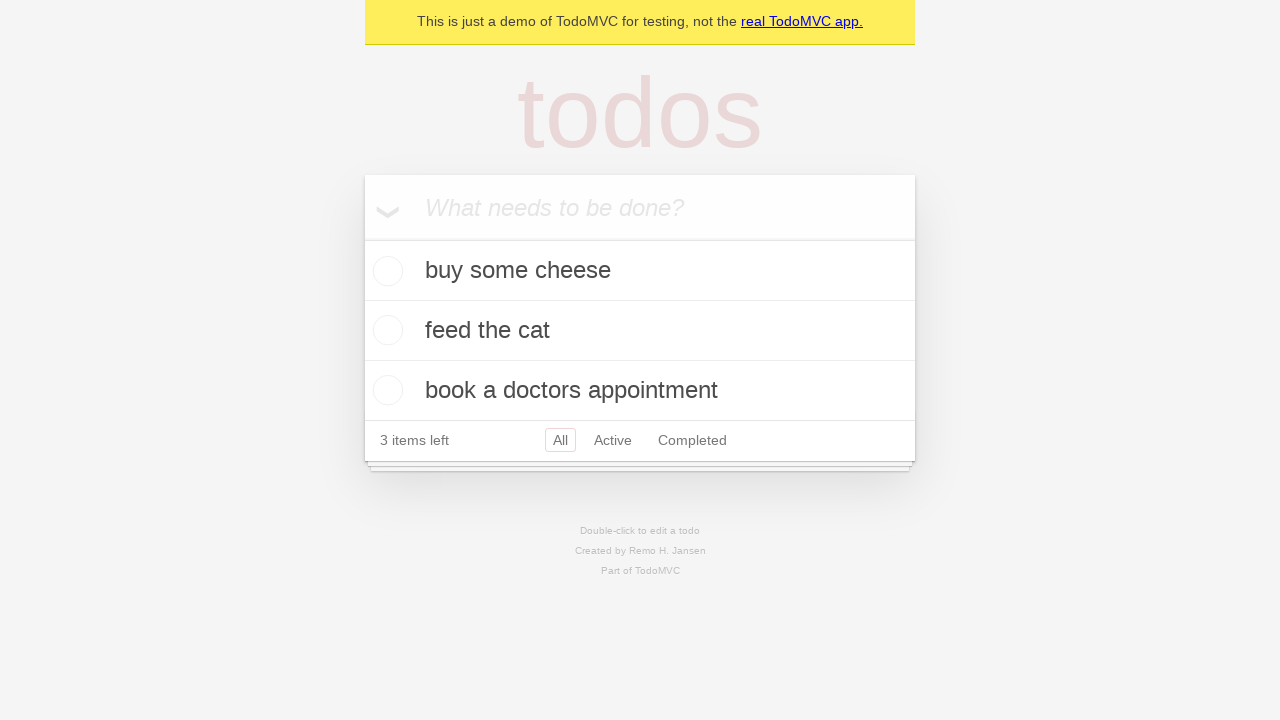

Checked the second todo item at (385, 330) on internal:testid=[data-testid="todo-item"s] >> nth=1 >> internal:role=checkbox
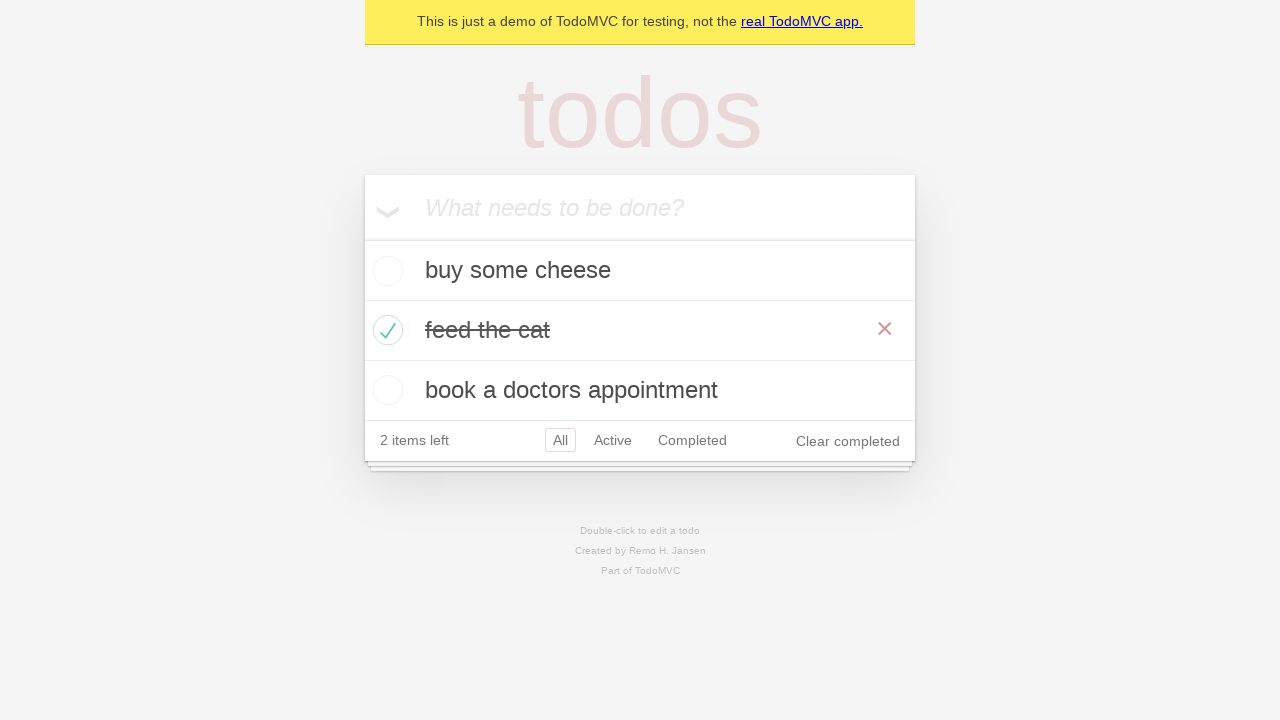

Clicked Active filter link at (613, 440) on internal:role=link[name="Active"i]
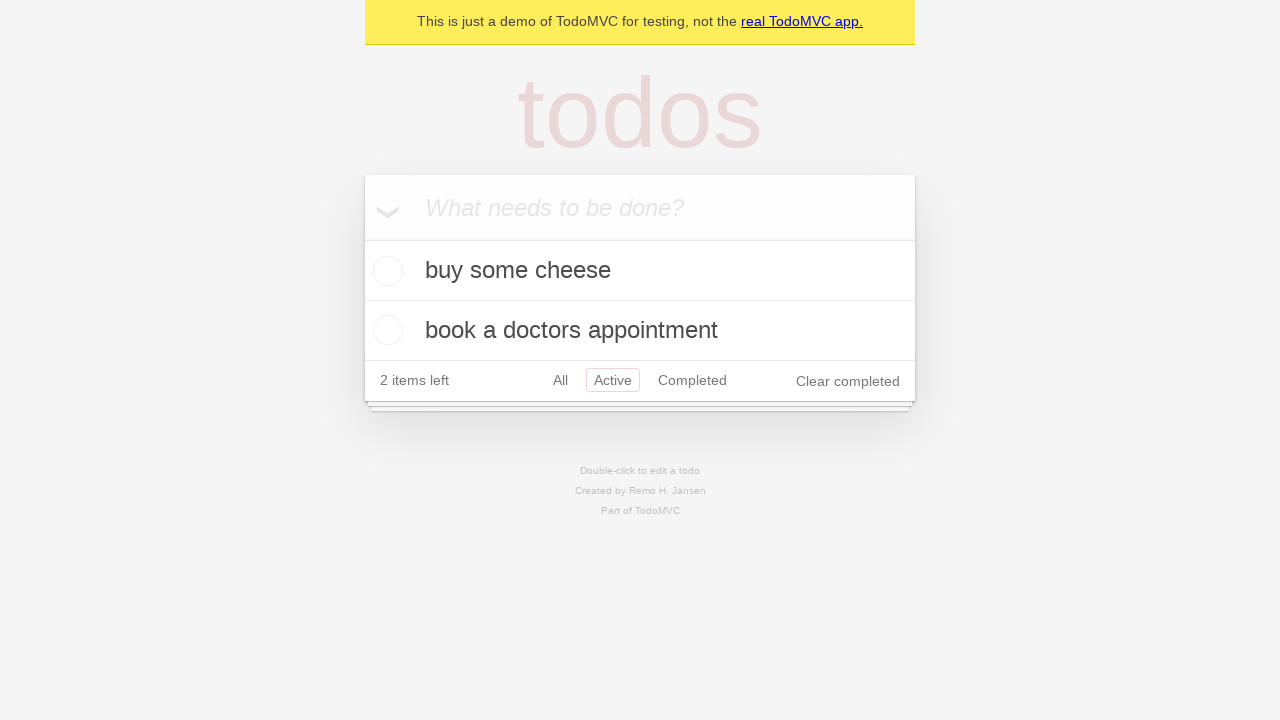

Clicked Completed filter link at (692, 380) on internal:role=link[name="Completed"i]
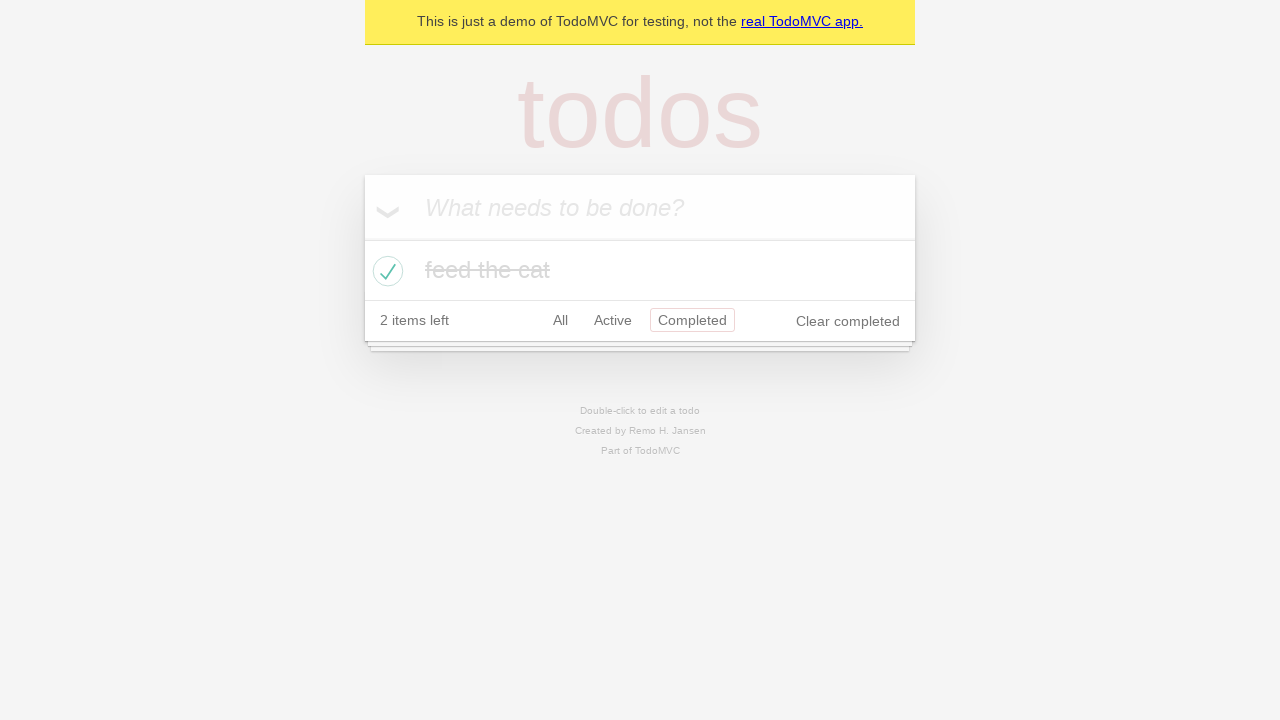

Clicked All filter link to display all items at (560, 320) on internal:role=link[name="All"i]
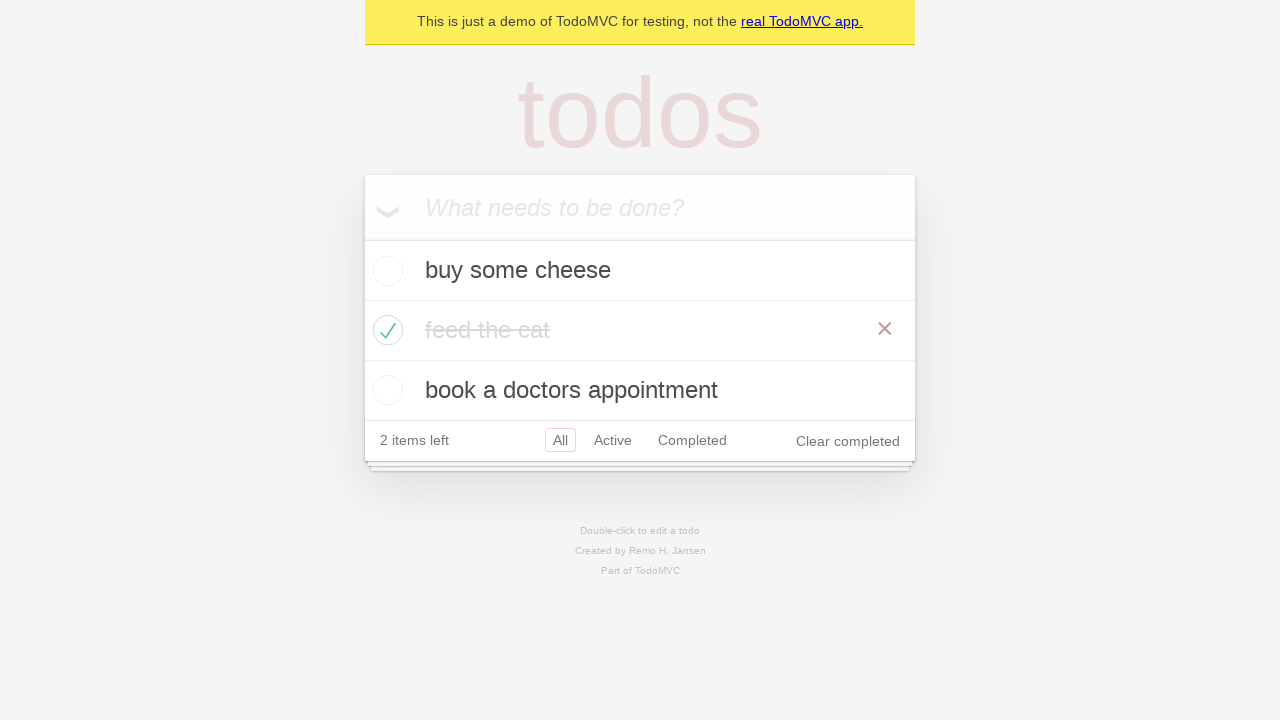

Verified all todo items are displayed
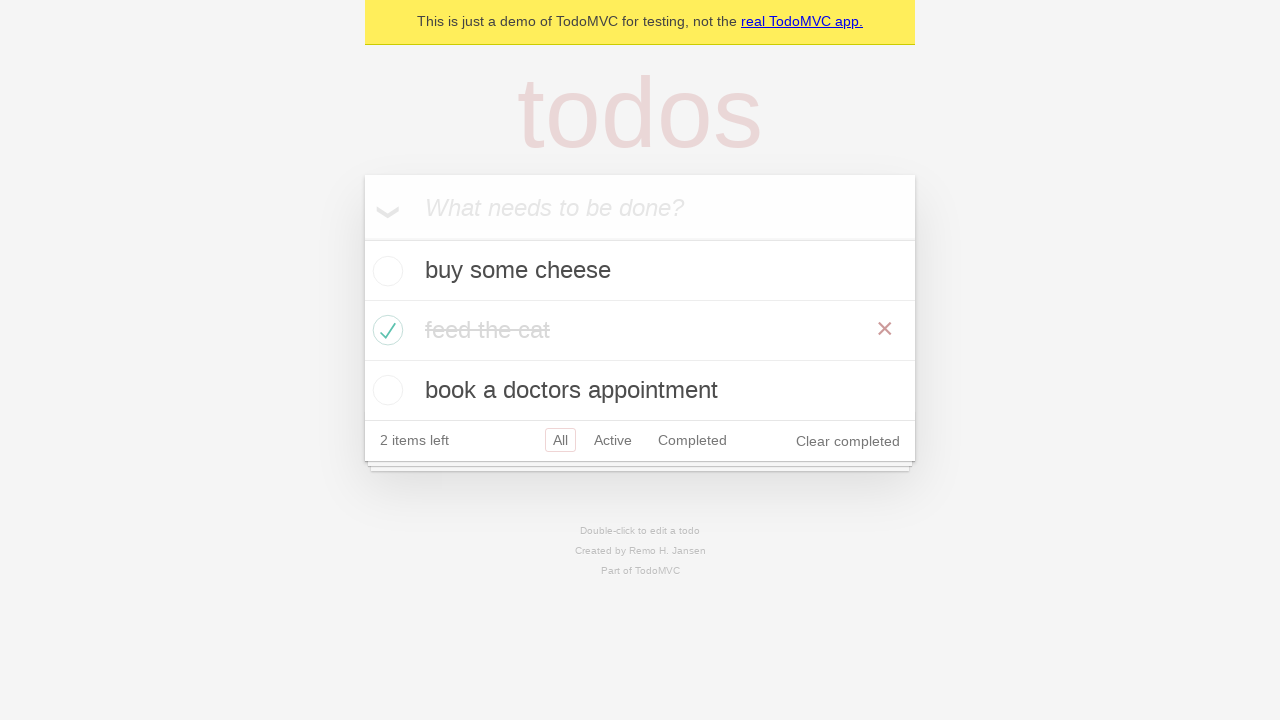

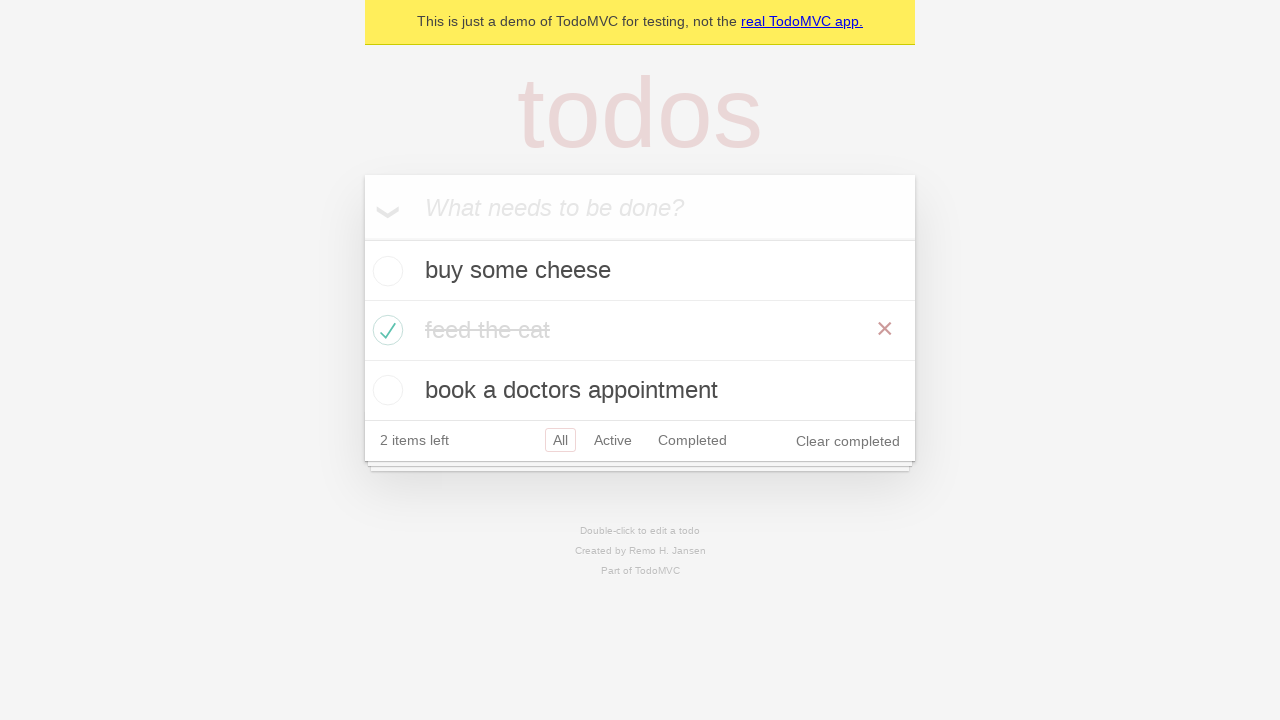